Tests drag and drop functionality on the jQuery UI demo page by dragging an element and dropping it onto a target area within an iframe

Starting URL: https://jqueryui.com/droppable/

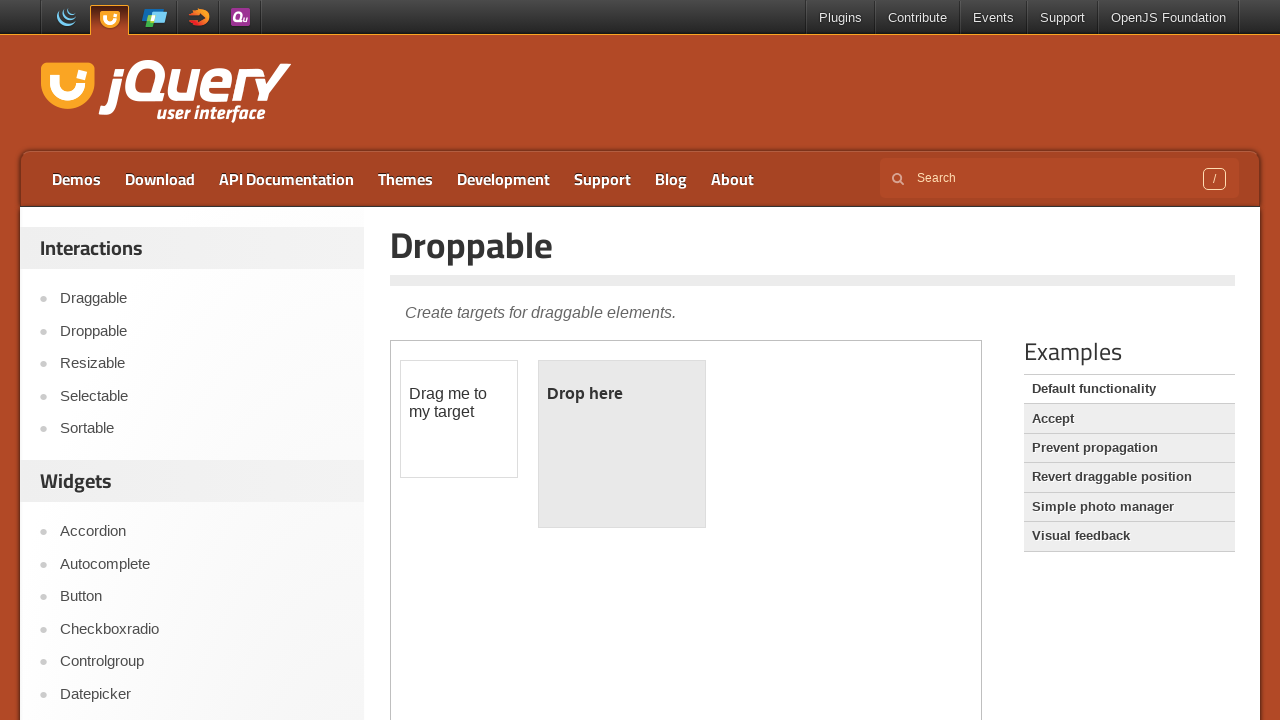

Located the iframe containing the drag and drop demo
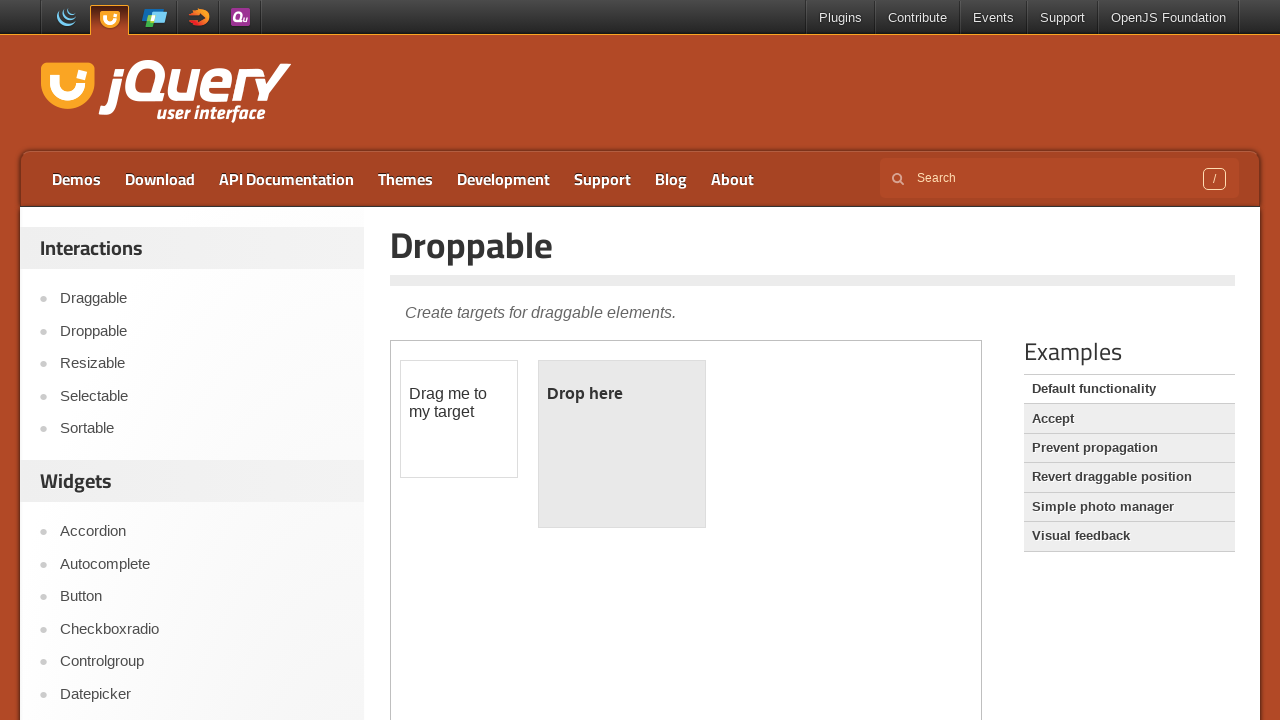

Located the draggable element
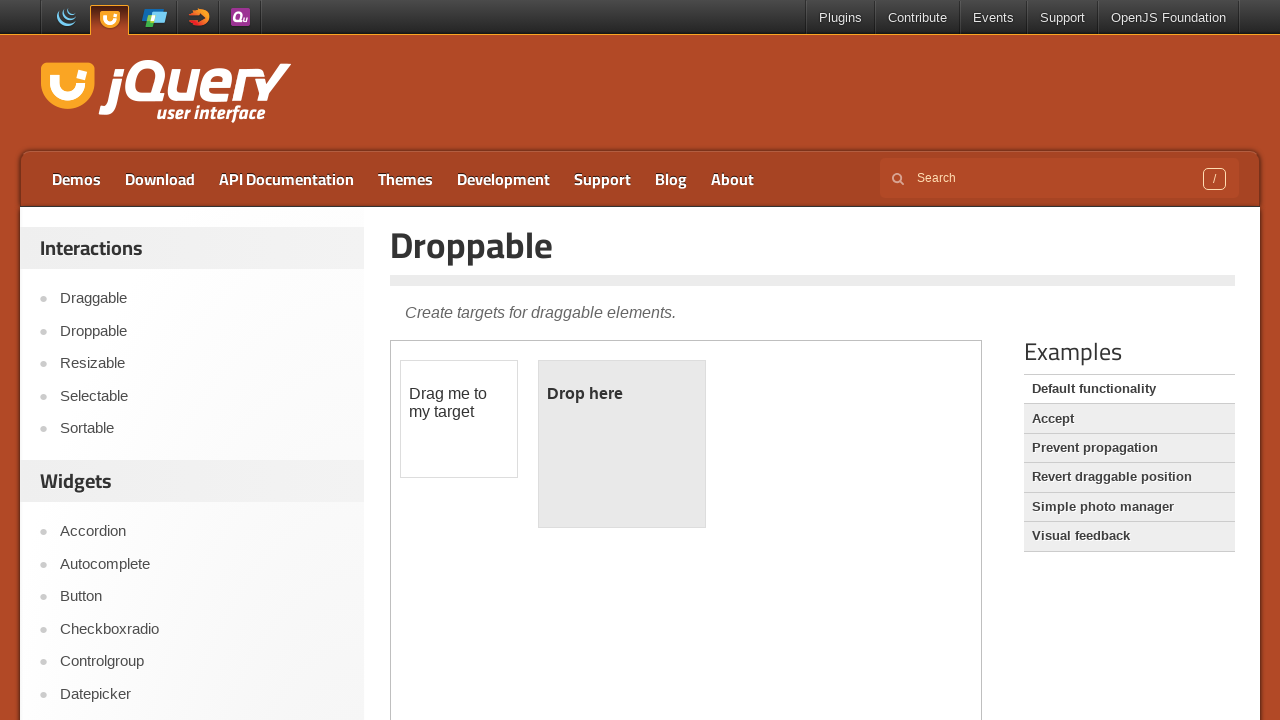

Located the droppable target element
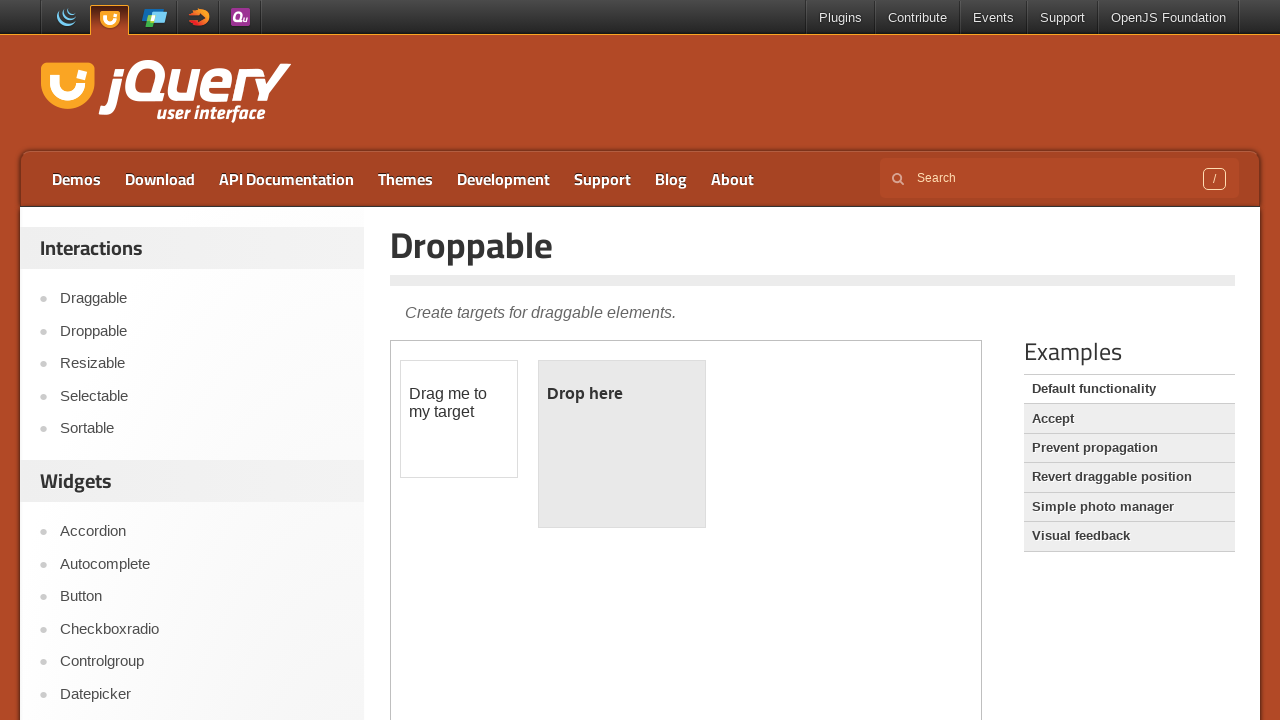

Dragged the draggable element onto the droppable target at (622, 444)
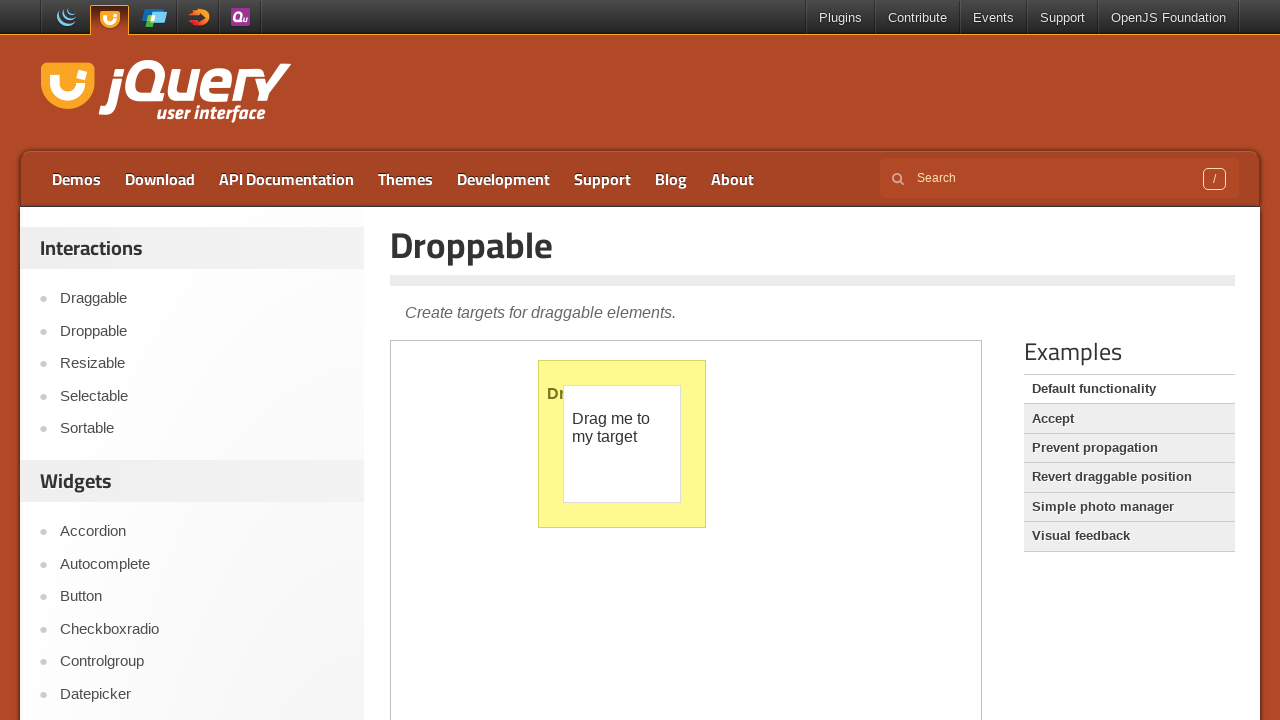

Verified that the drop was successful by confirming the droppable element text appeared
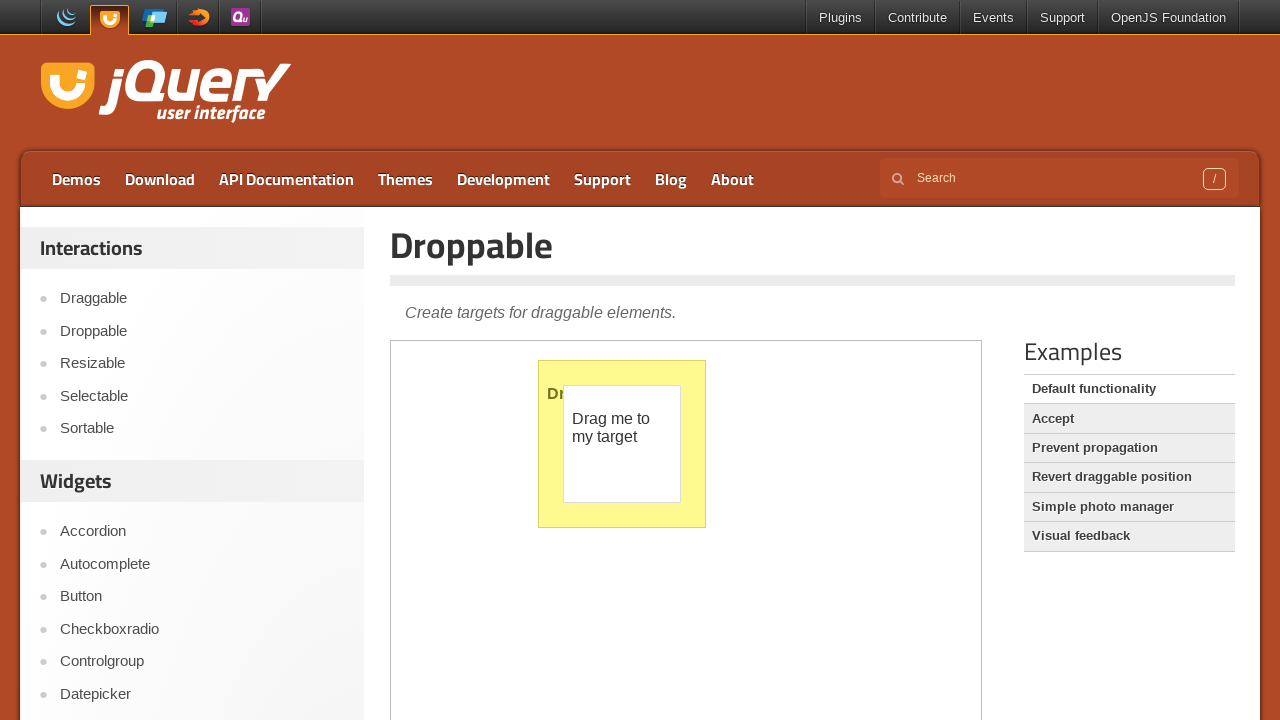

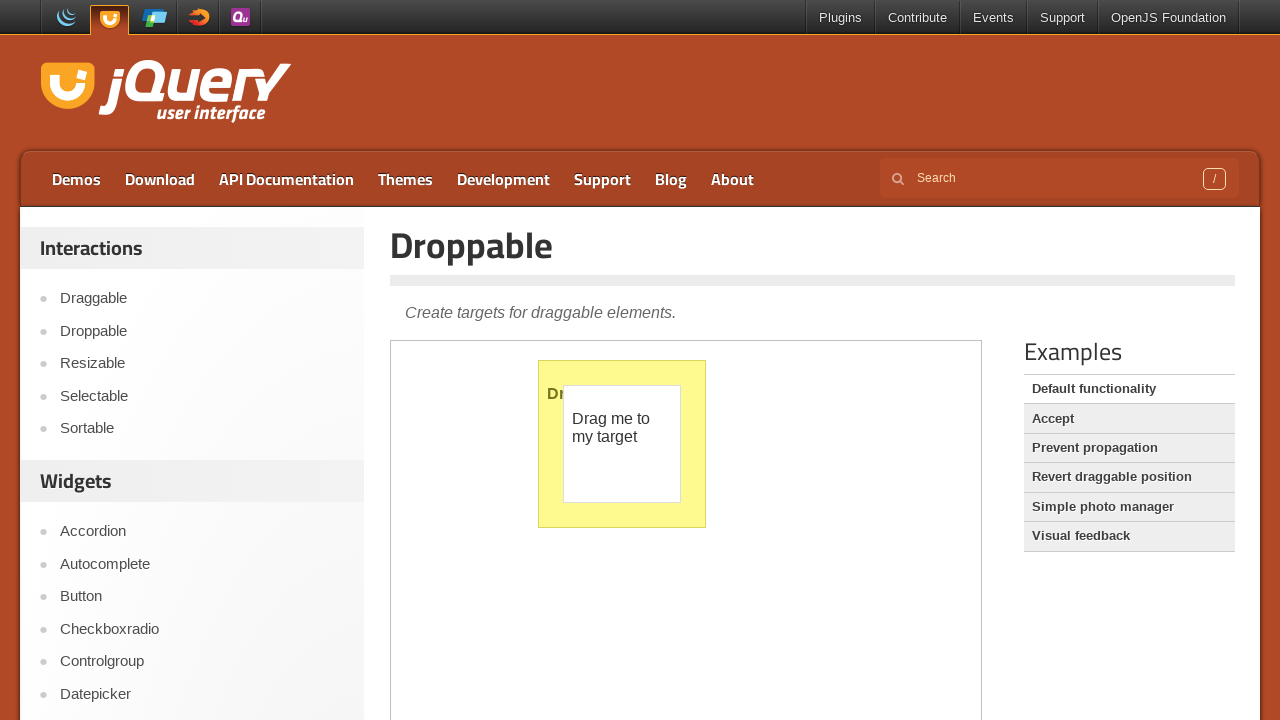